Searches for company information on the Russian Federal Tax Service registry (EGRUL) by entering an INN (tax identification number) and waiting for search results to appear.

Starting URL: https://egrul.nalog.ru/index.html

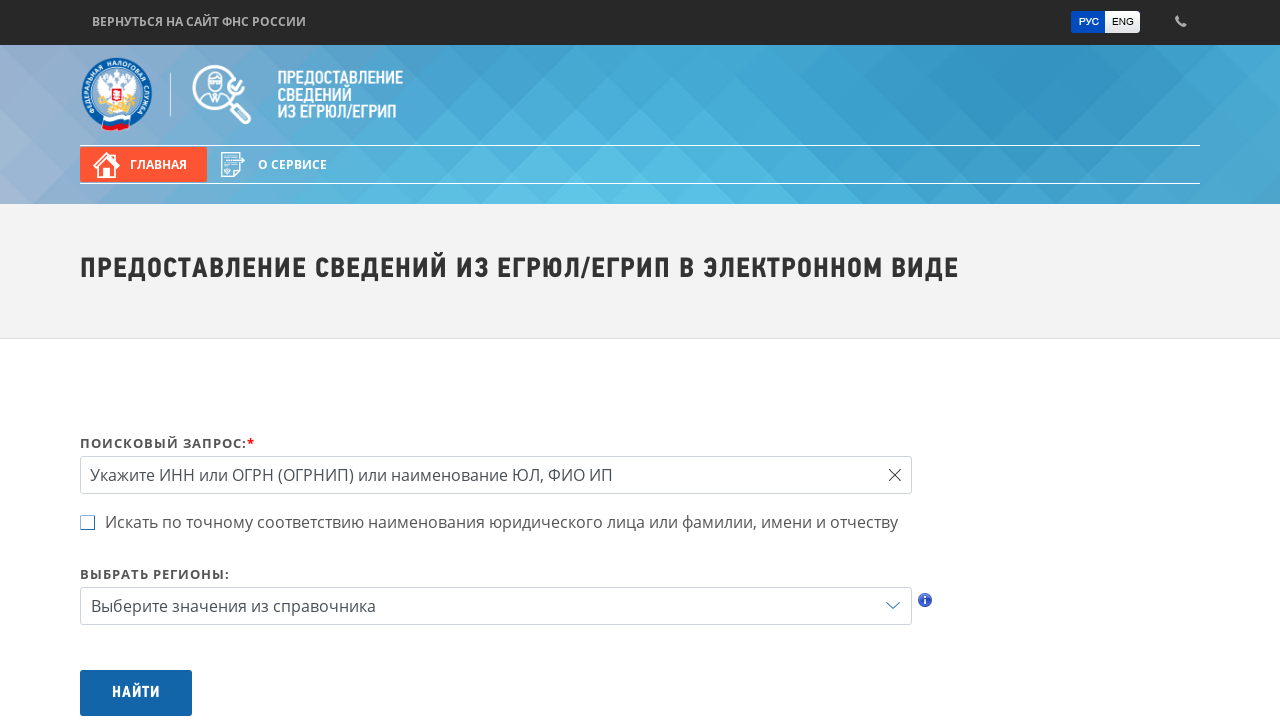

Search input field loaded on EGRUL registry page
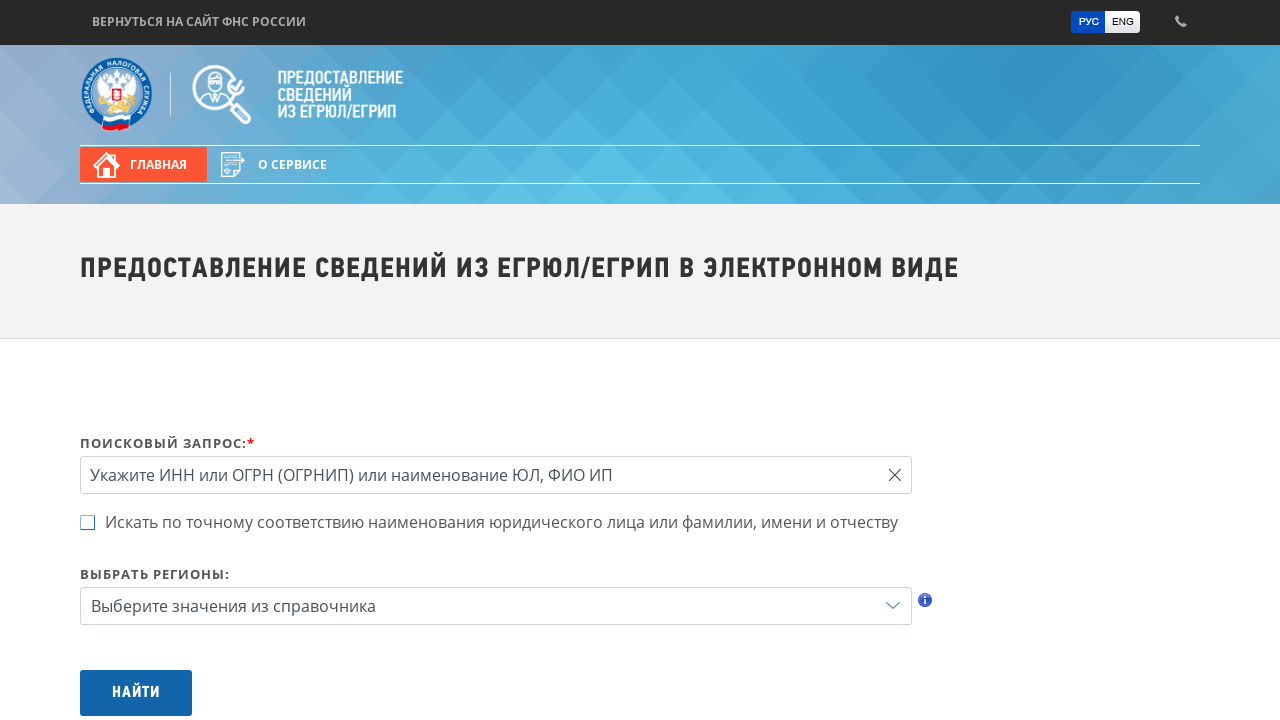

Filled search field with INN 7707083893 on #query
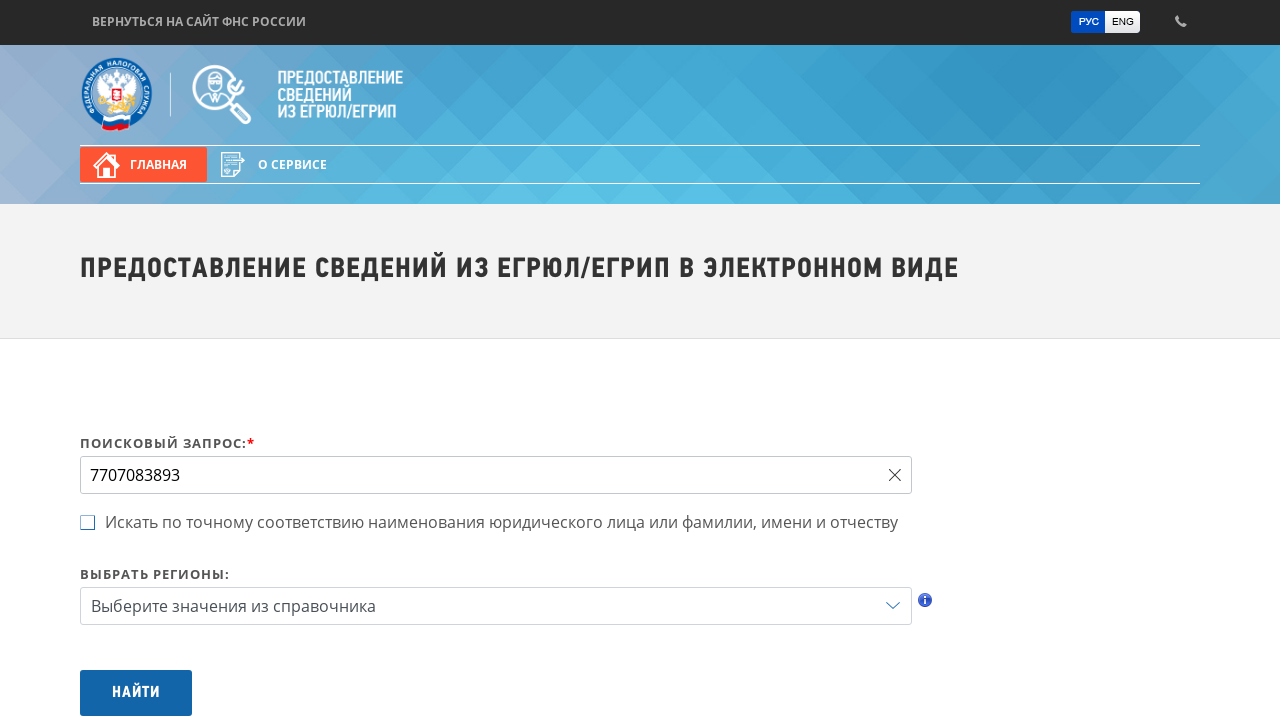

Pressed Enter to submit search query on #query
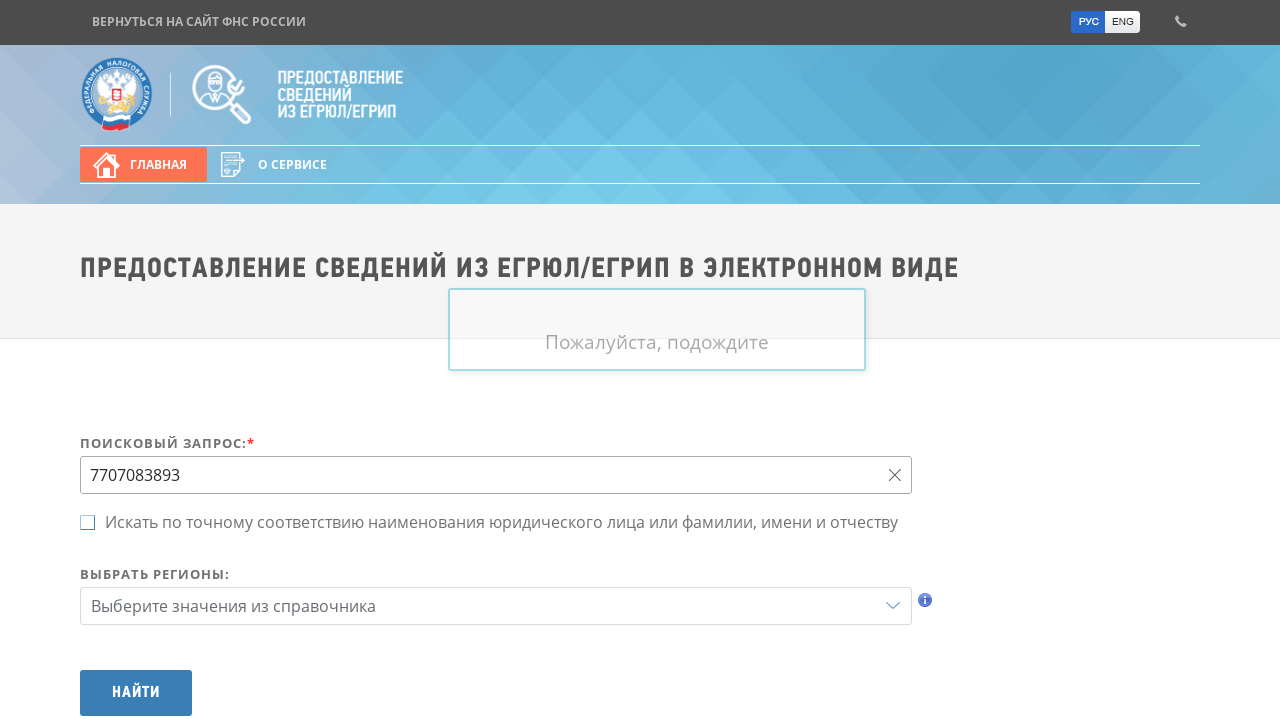

Search results loaded successfully
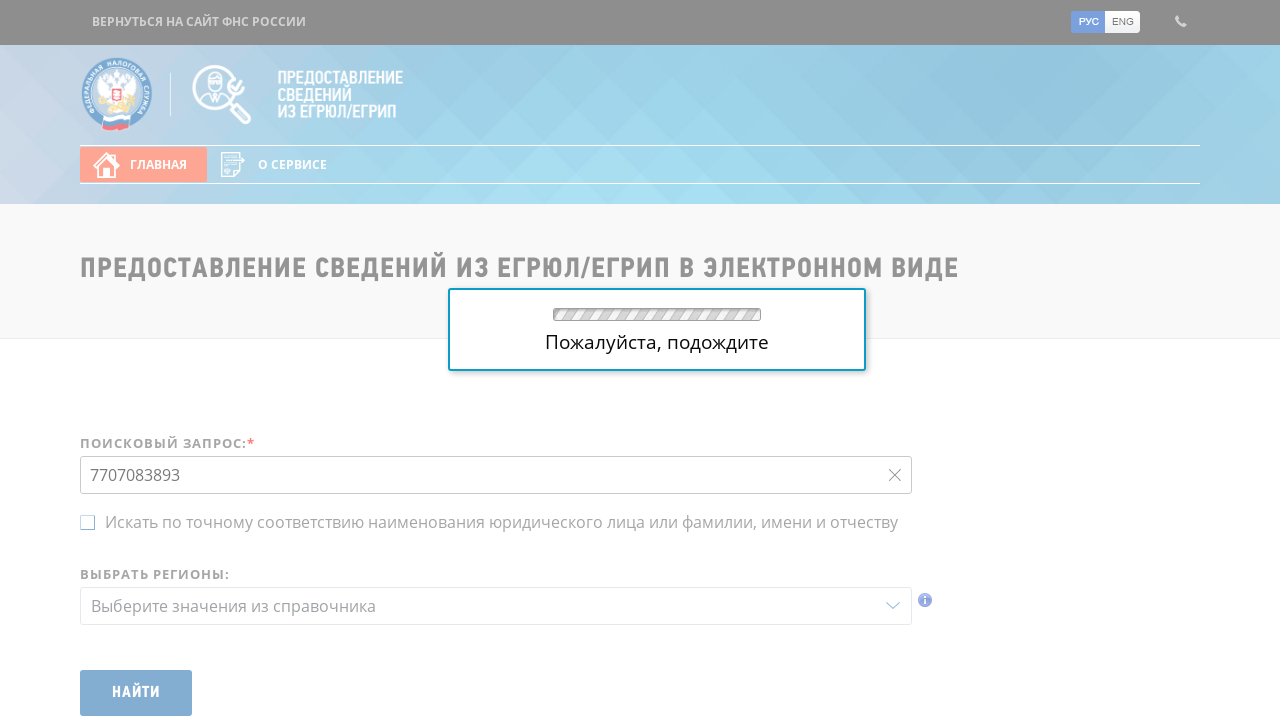

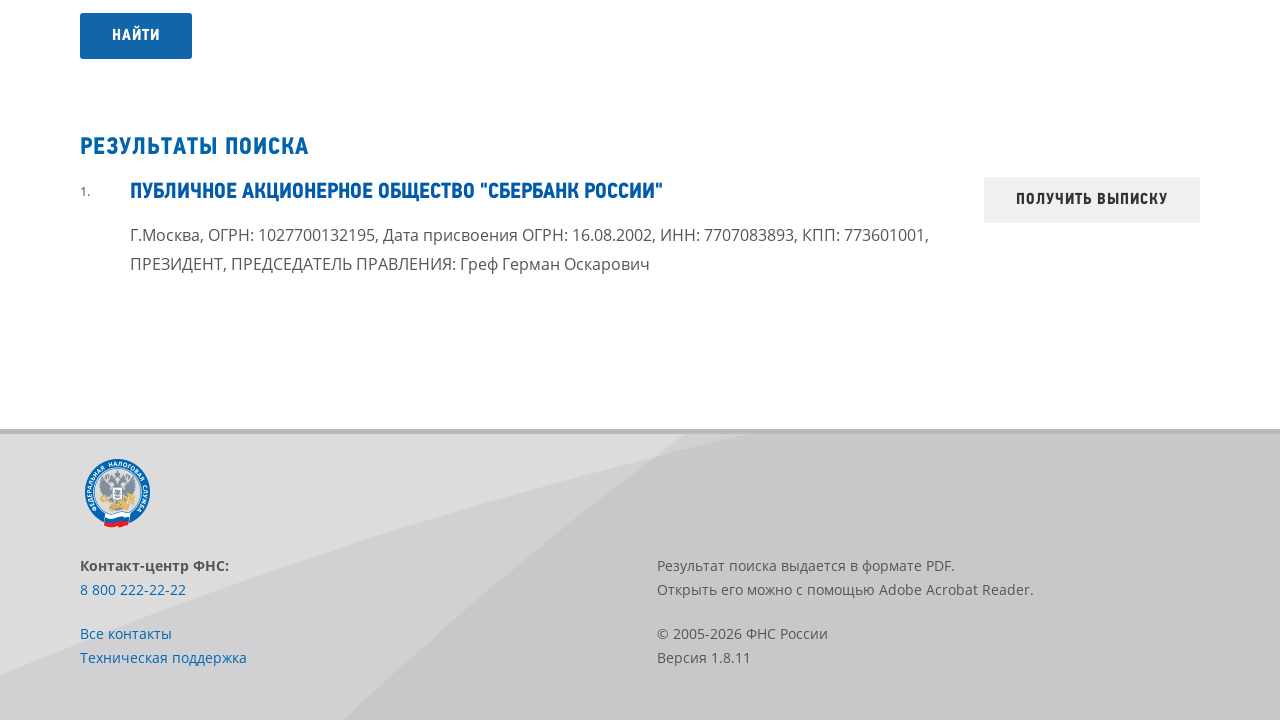